Tests dynamic properties page by interacting with elements that change state over time - enable after delay, color change, and visibility after delay

Starting URL: https://demoqa.com/dynamic-properties

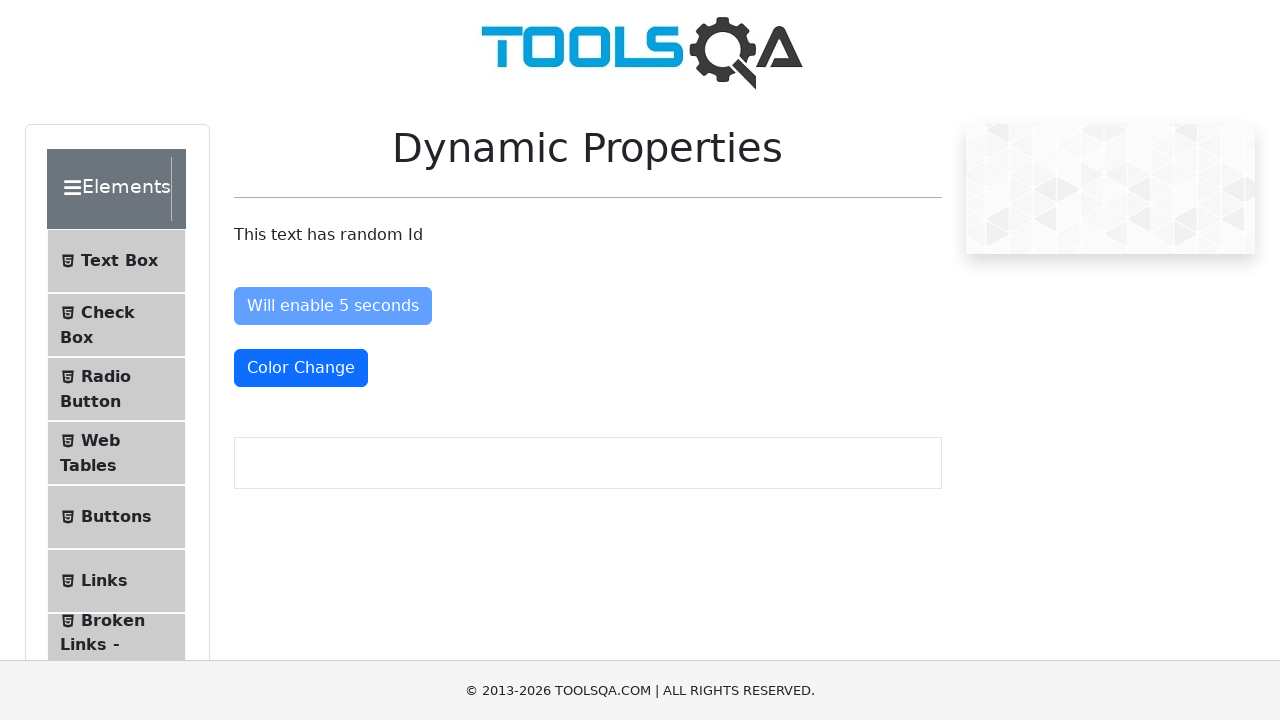

Waited for 'Enable After' button to become enabled (after 5 seconds)
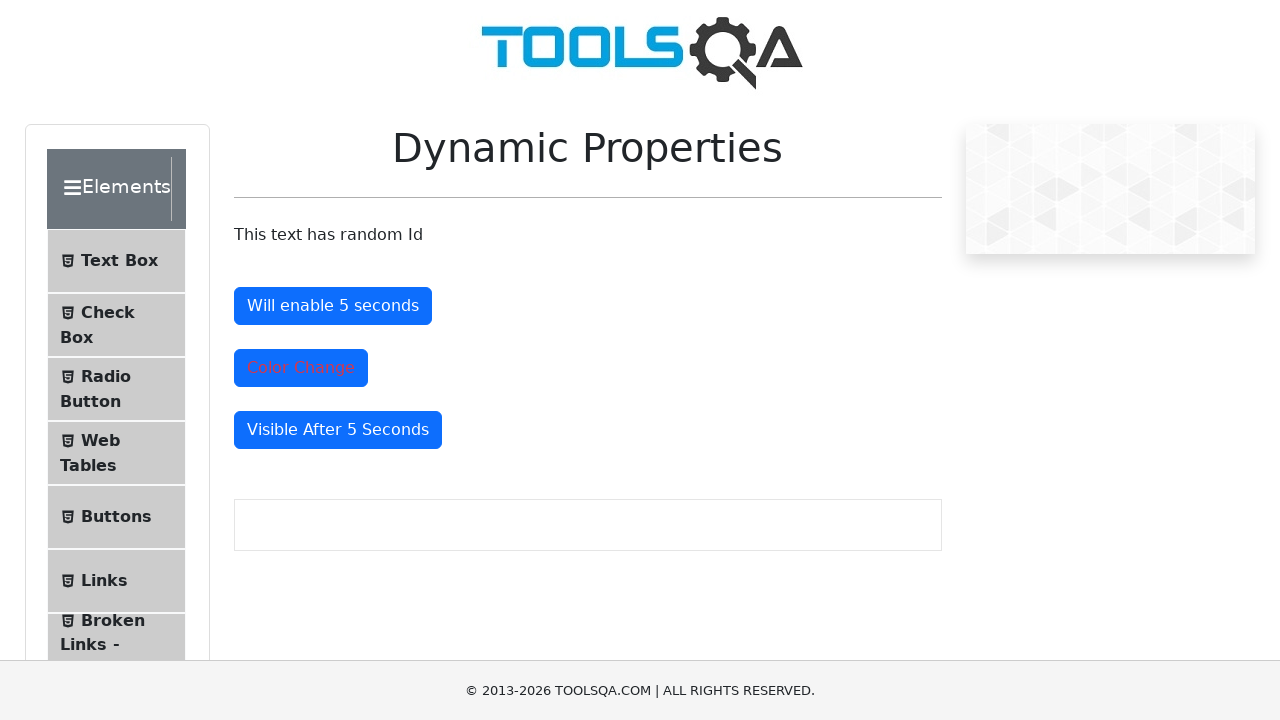

Clicked the 'Enable After' button at (333, 306) on #enableAfter
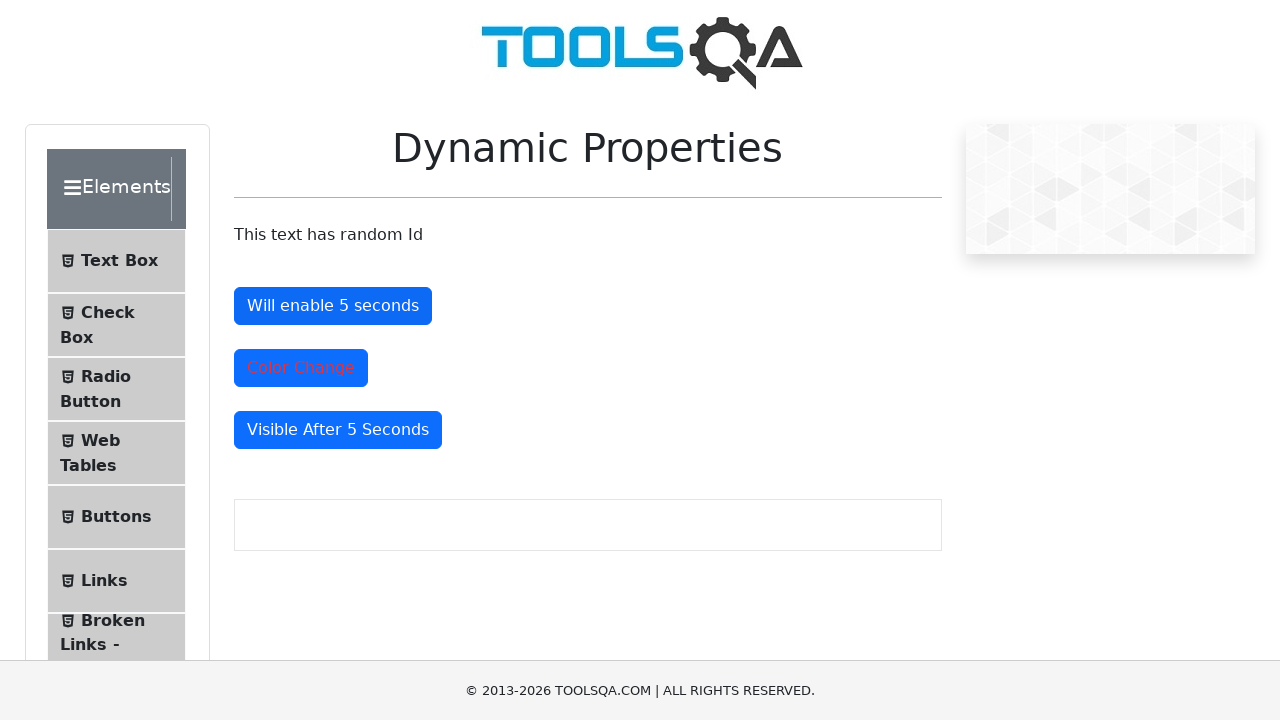

Clicked the element with random ID text at (588, 235) on p:text('This text has random Id')
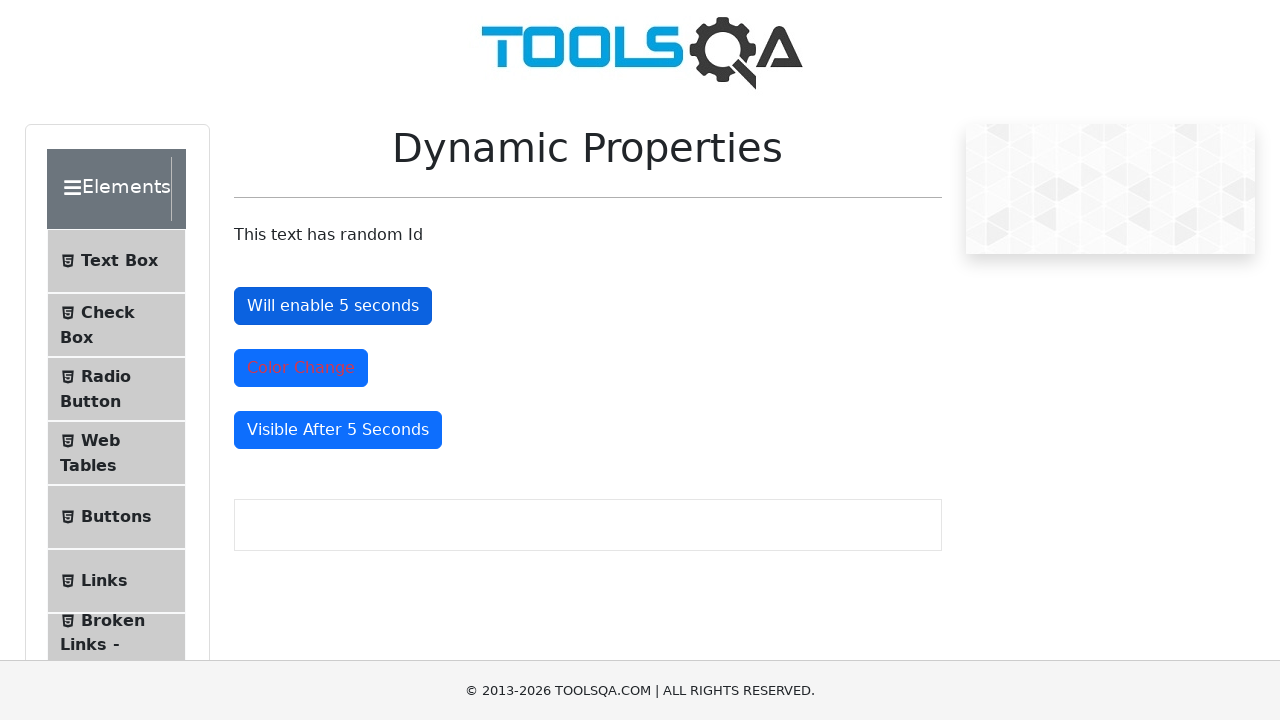

Clicked the 'Color Change' button at (301, 368) on #colorChange
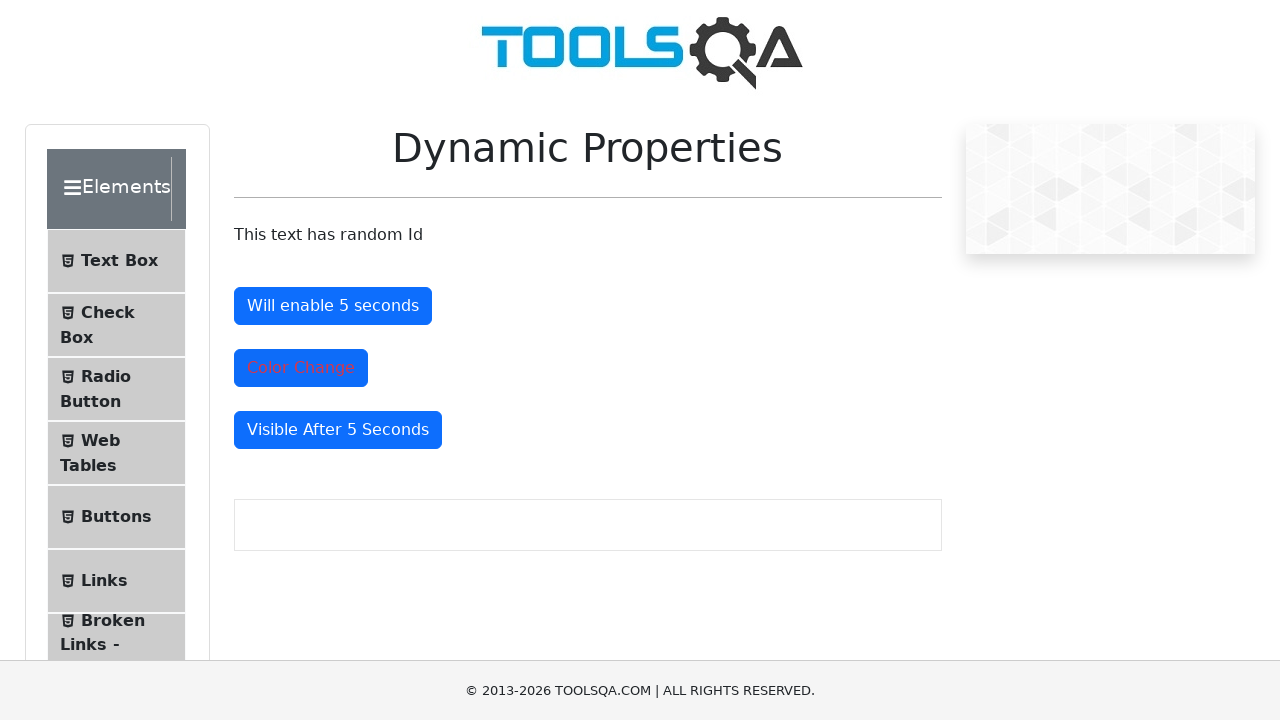

Waited for 'Visible After' button to become visible (after 5 seconds)
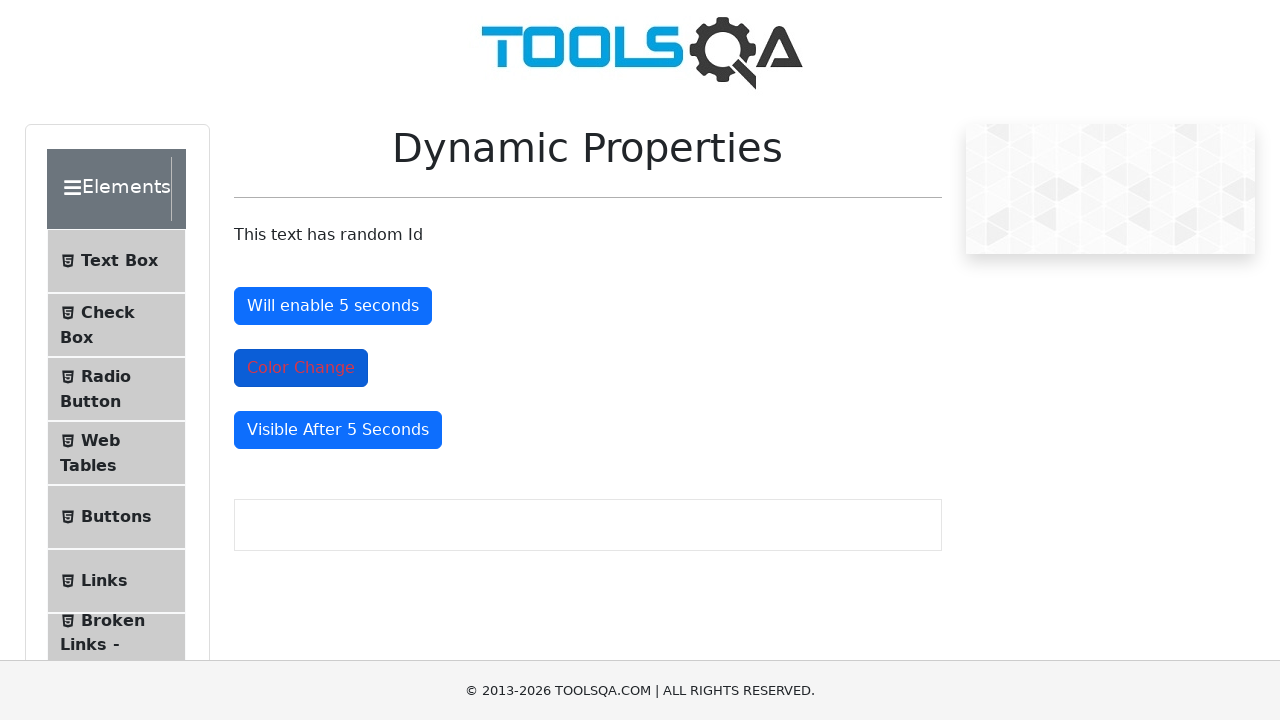

Clicked the 'Visible After' button at (338, 430) on #visibleAfter
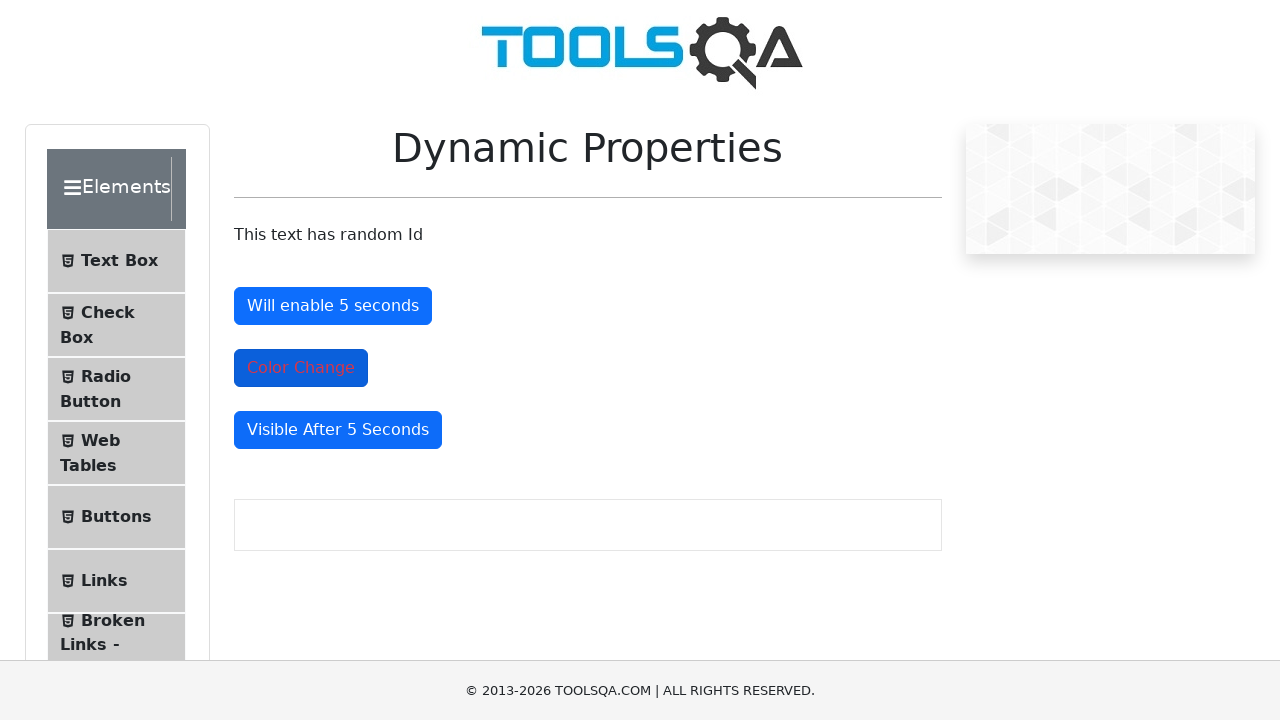

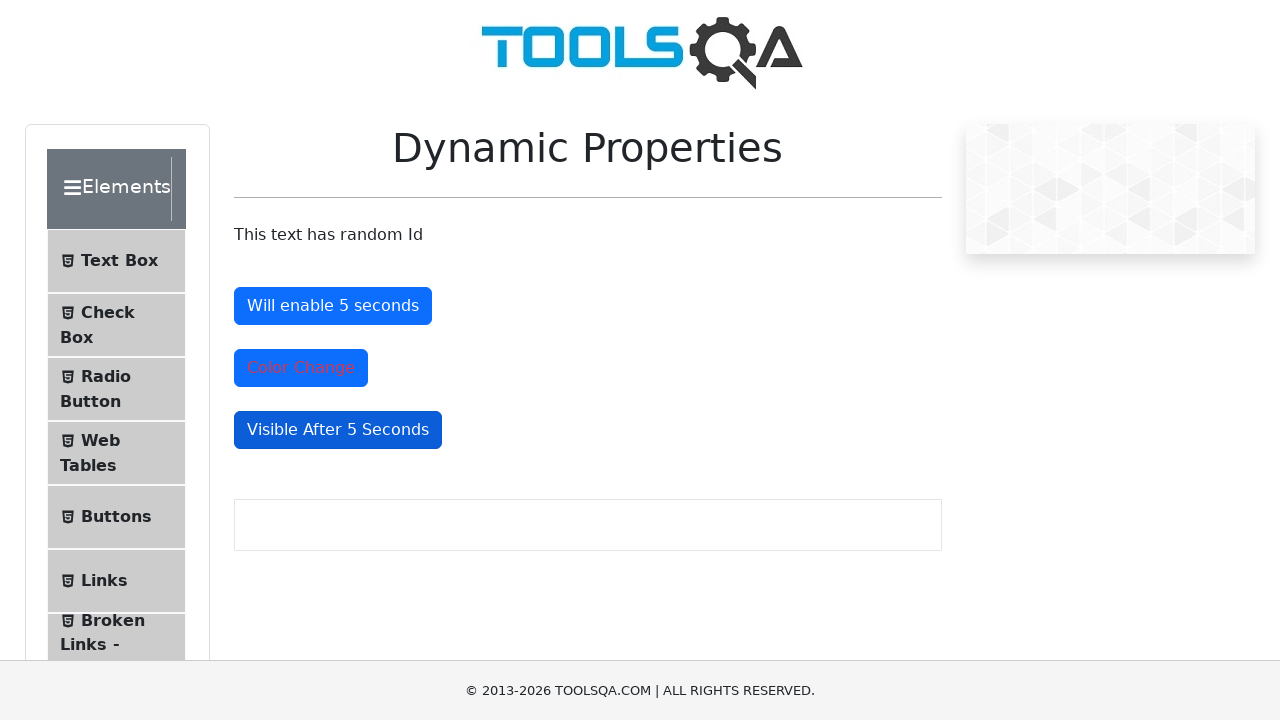